Tests tooltip functionality by locating a search box element and verifying its title attribute contains tooltip text.

Starting URL: https://www.automationtestinginsider.com/p/blog-page.html

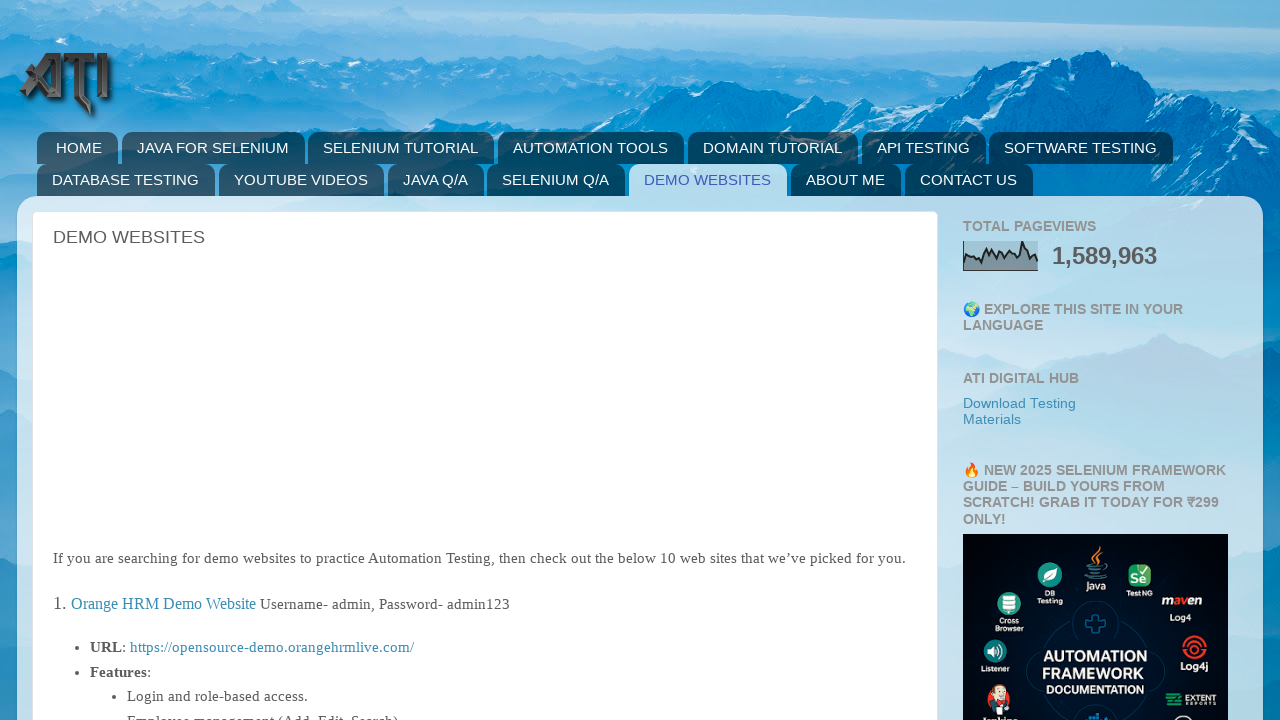

Navigated to blog page URL
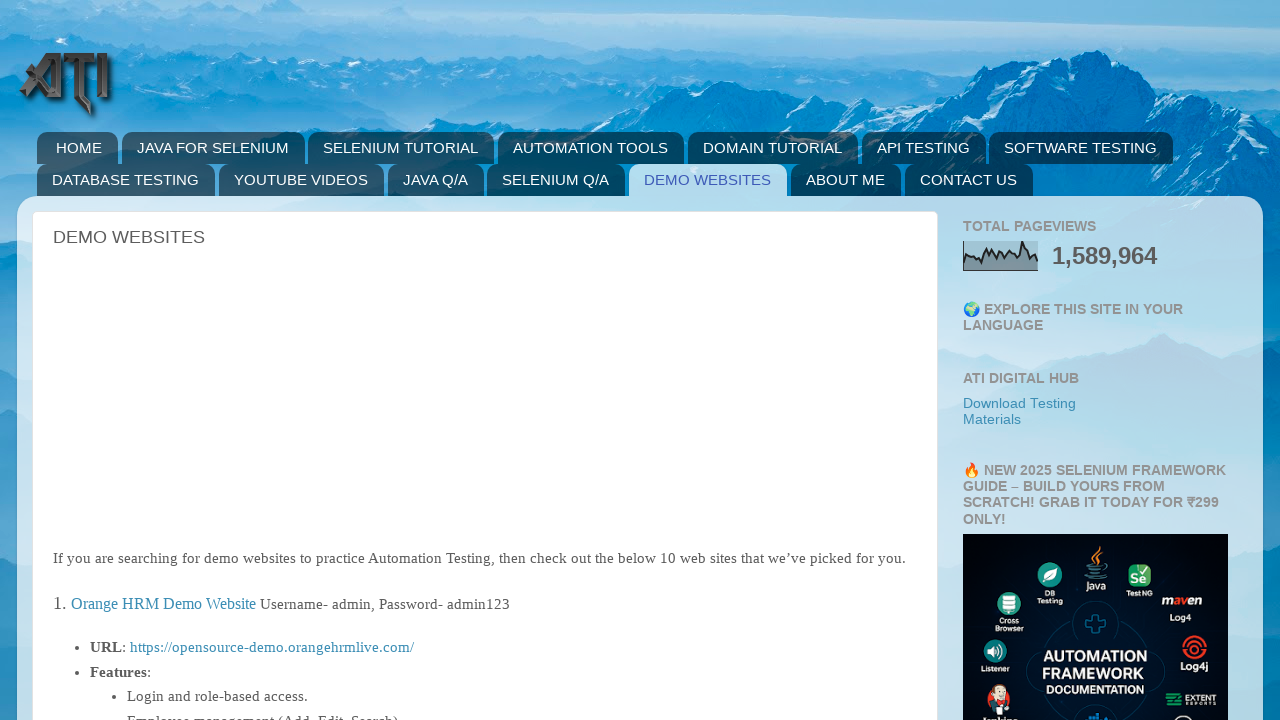

Search box element became visible
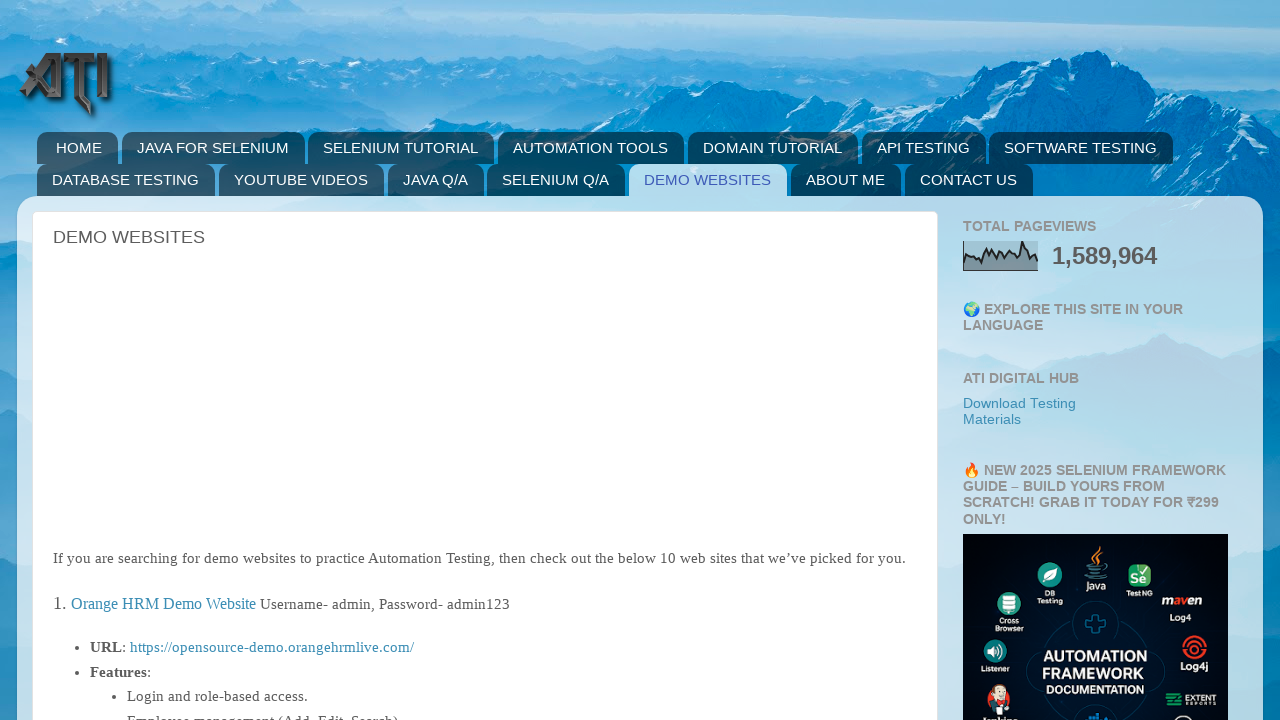

Retrieved tooltip text from search box: 'search'
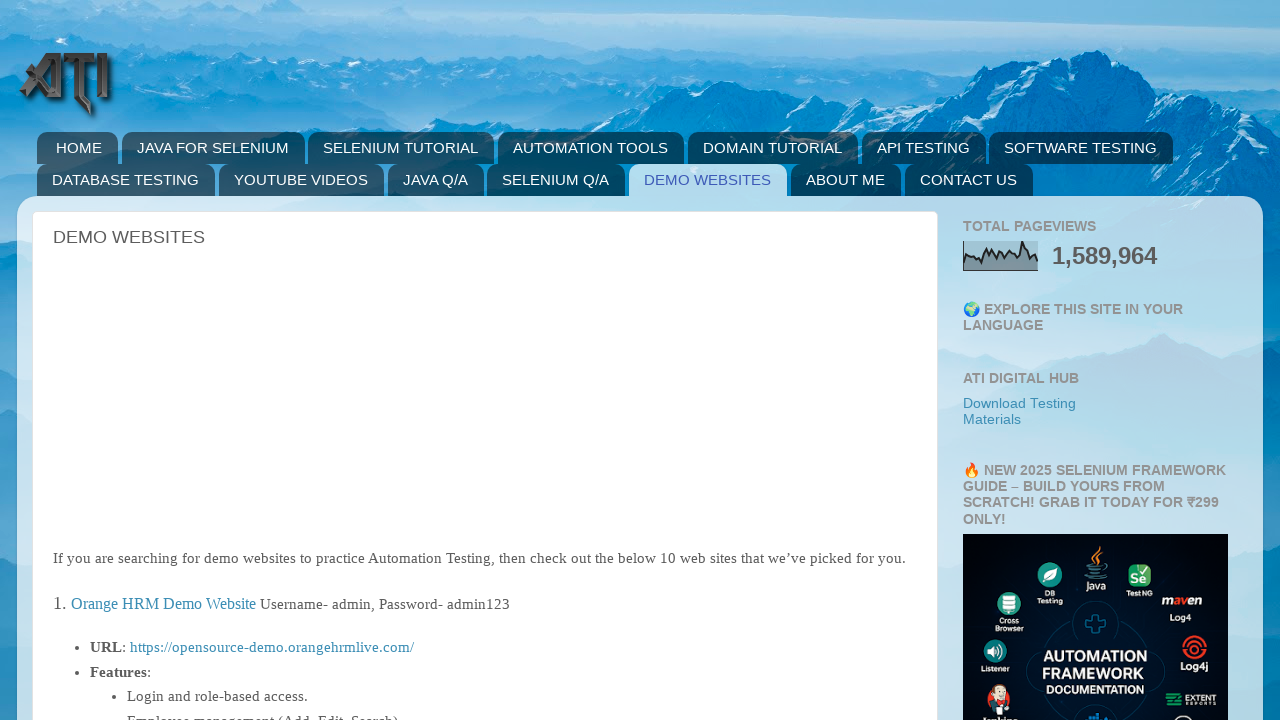

Verified tooltip text is not None
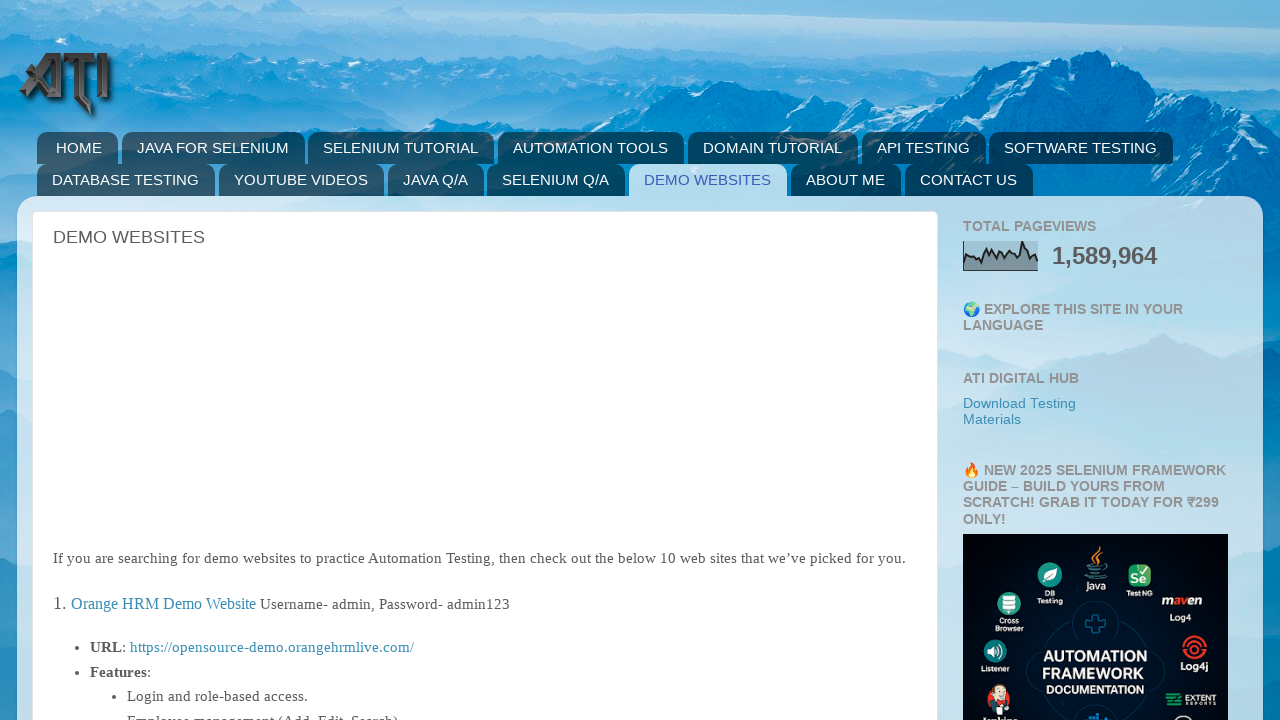

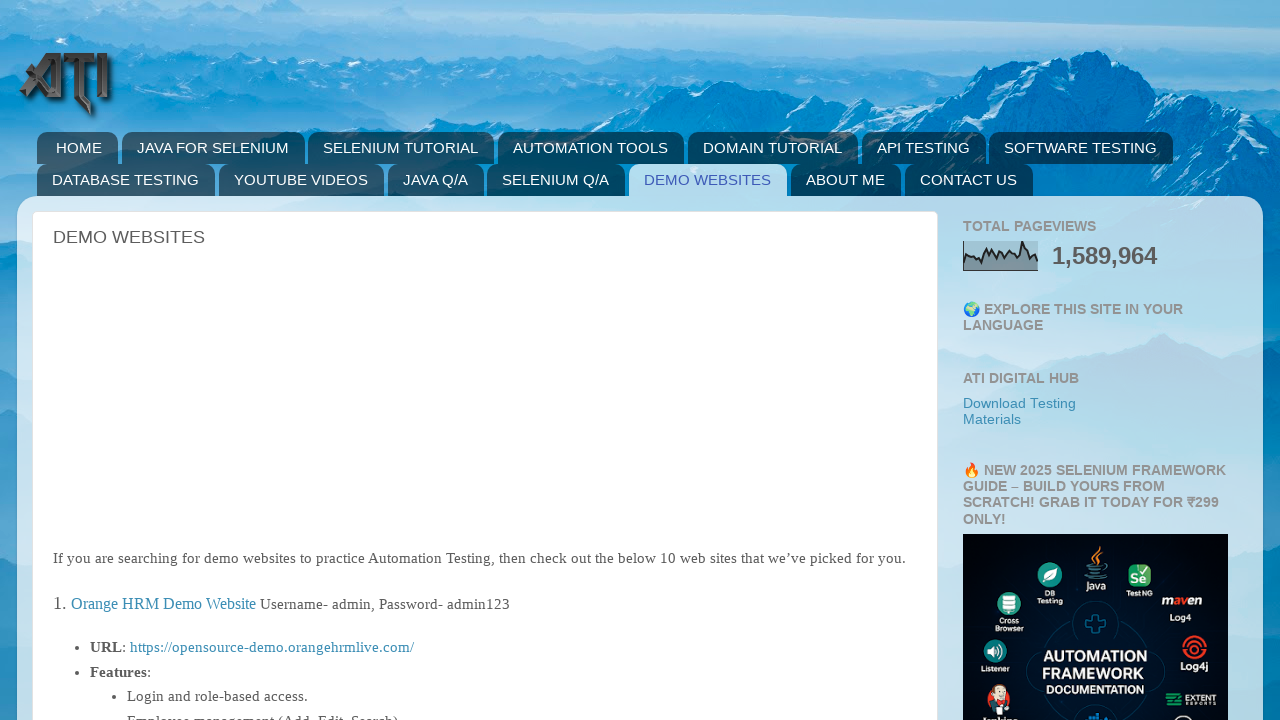